Opens the contact page from the main site, fills out a contact form with name, email, phone, and message fields, submits it, and verifies the success alert appears.

Starting URL: https://practice.sdetunicorns.com/

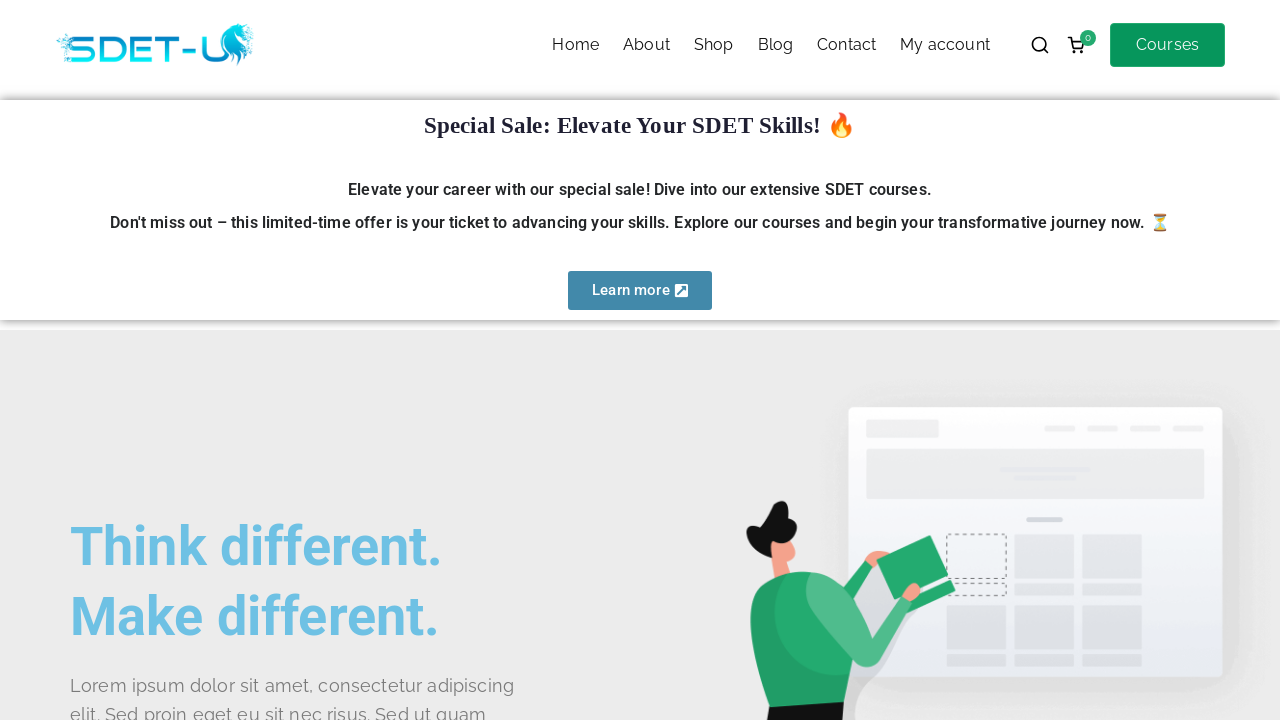

Clicked Contact link in primary menu at (847, 45) on #zak-primary-menu >> text=Contact
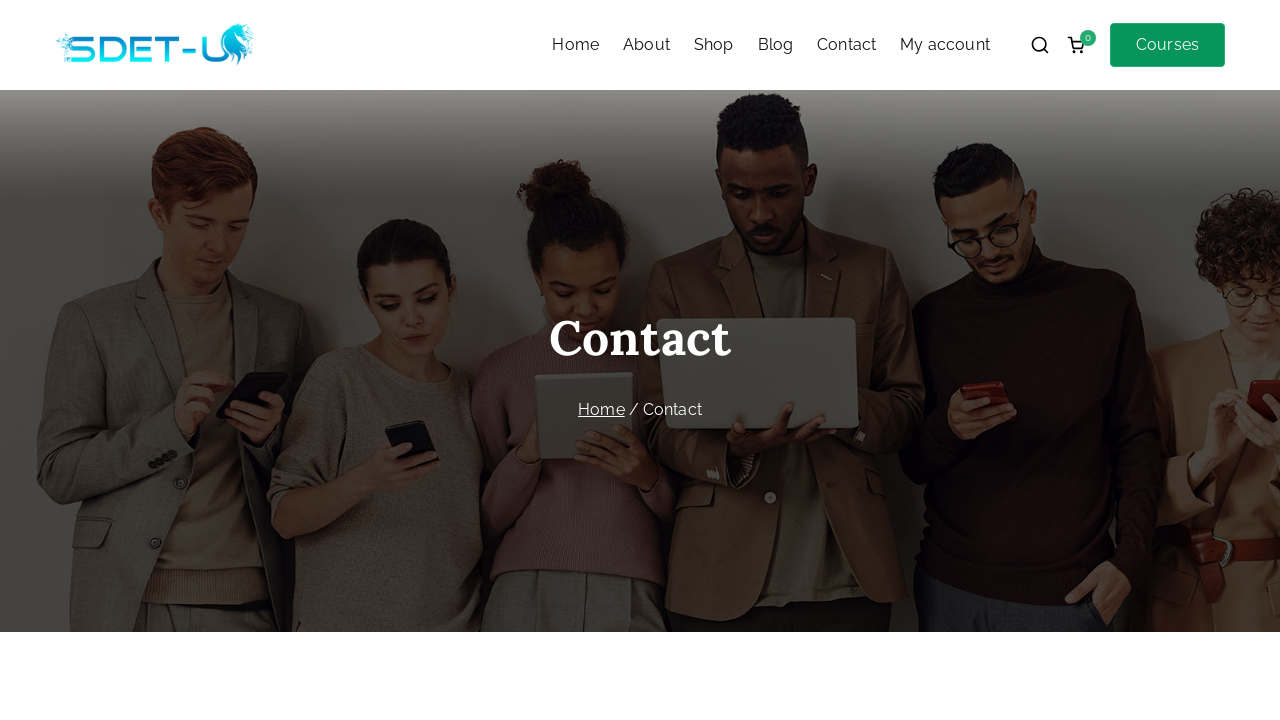

Filled in name field with 'Halla' on (//input[@id='evf-277-field_ys0GeZISRs-1'])[1]
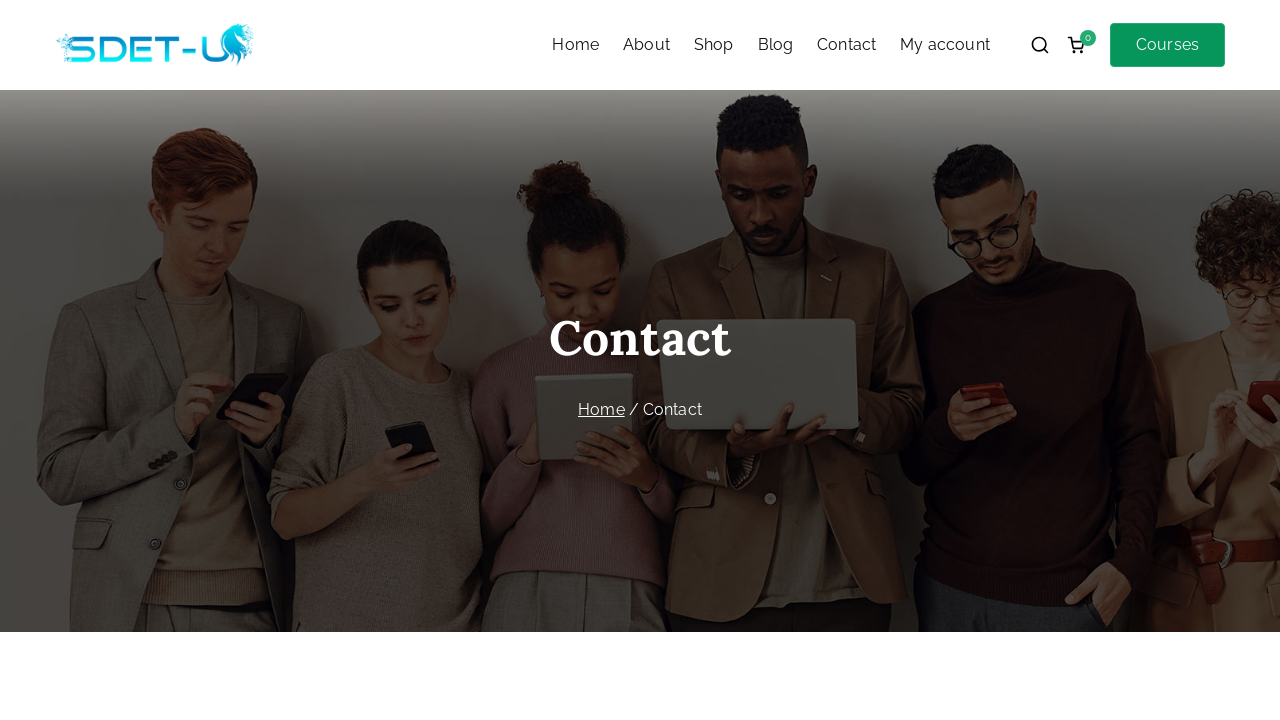

Filled in email field with 'jalla@jallaman.eu' on #evf-277-field_LbH5NxasXM-2
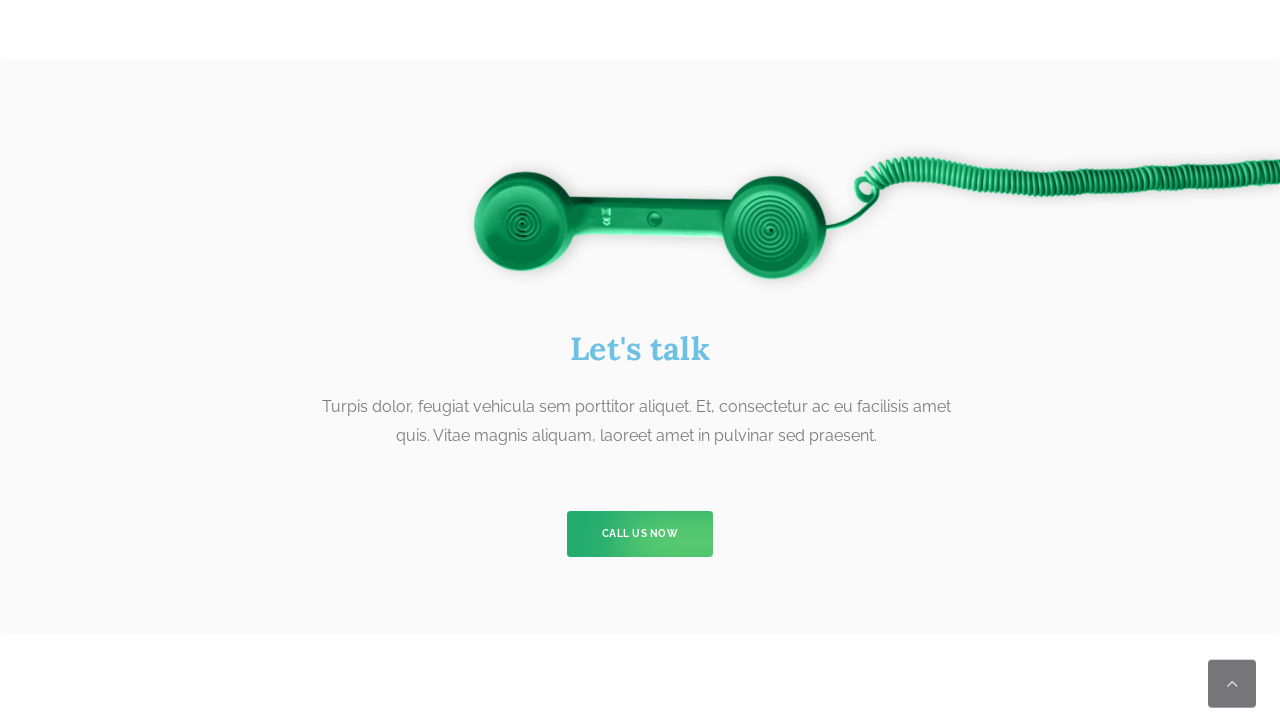

Filled in phone field with '99887766' on #evf-277-field_66FR384cge-3
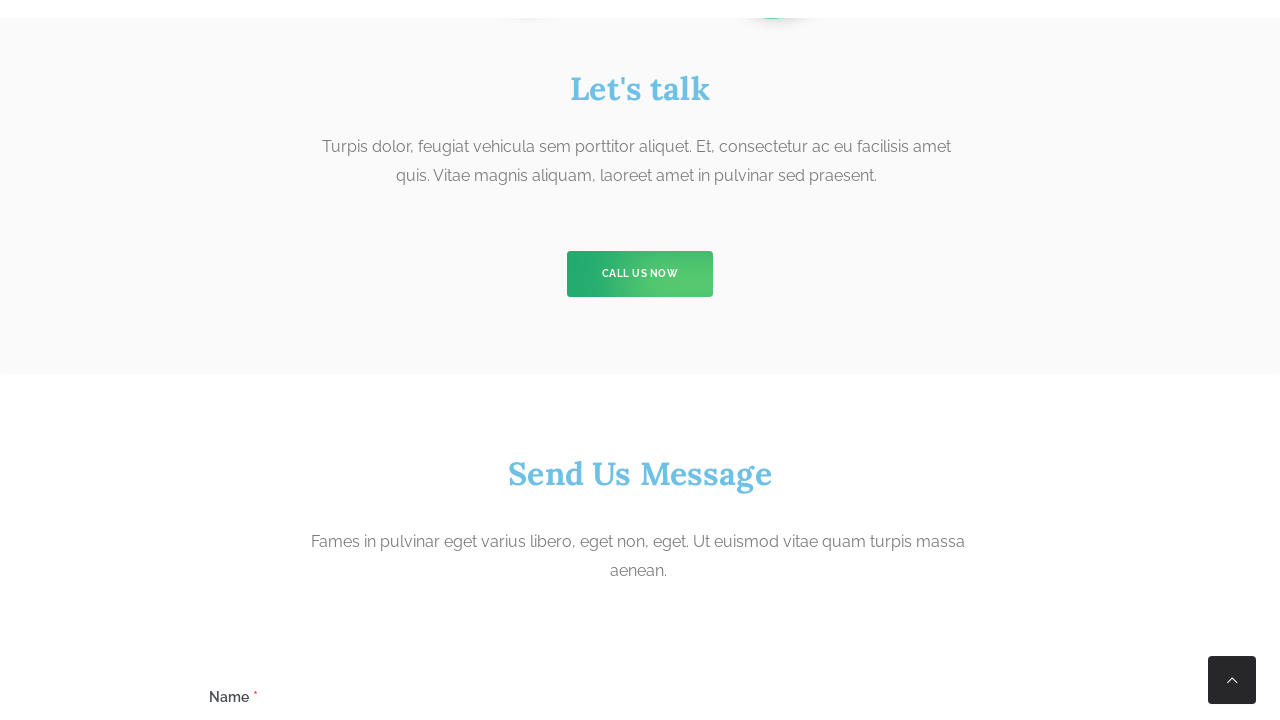

Filled in message field with 'Hallaisen taisen! æøå' on #evf-277-field_yhGx3FOwr2-4
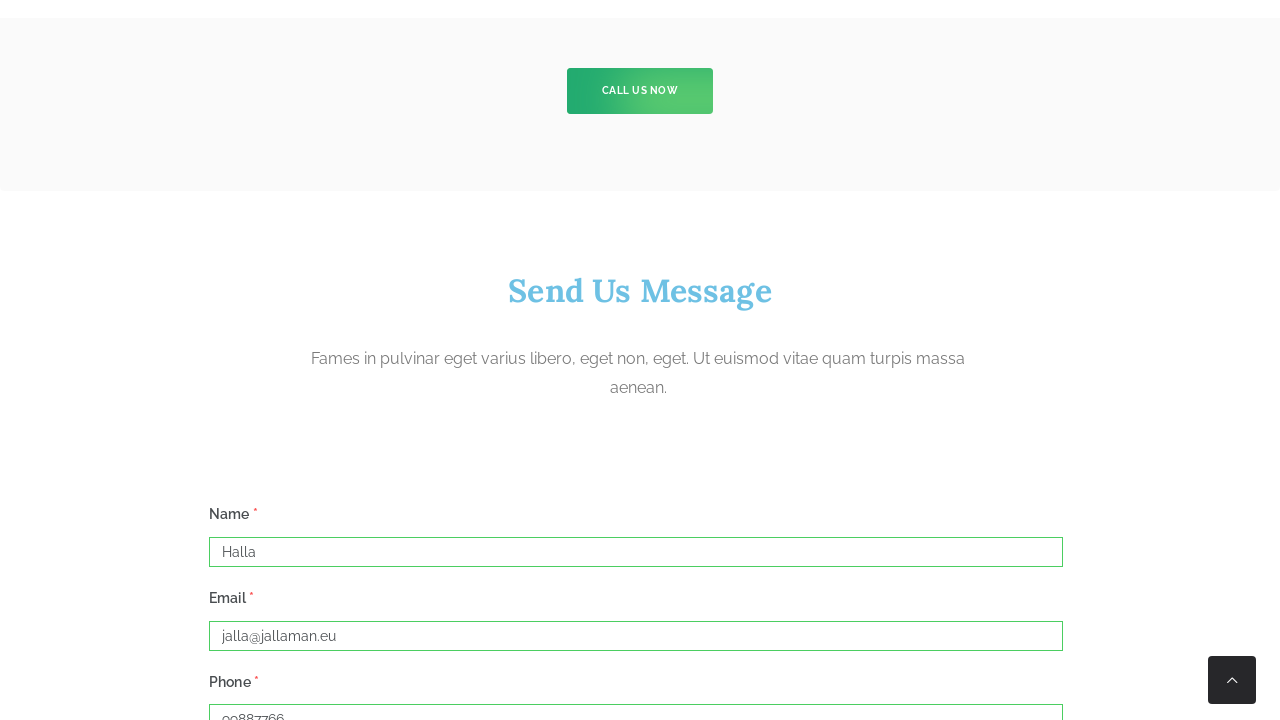

Clicked submit button to submit contact form at (252, 361) on #evf-submit-277
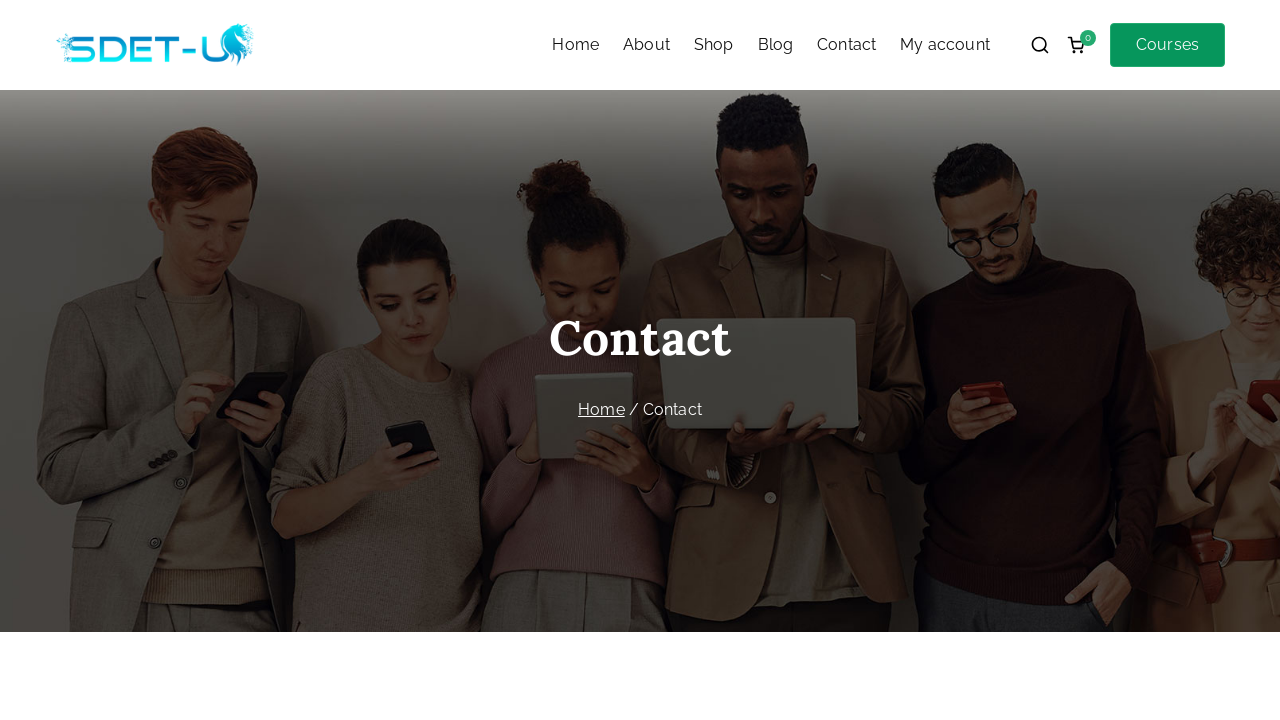

Verified success alert appeared
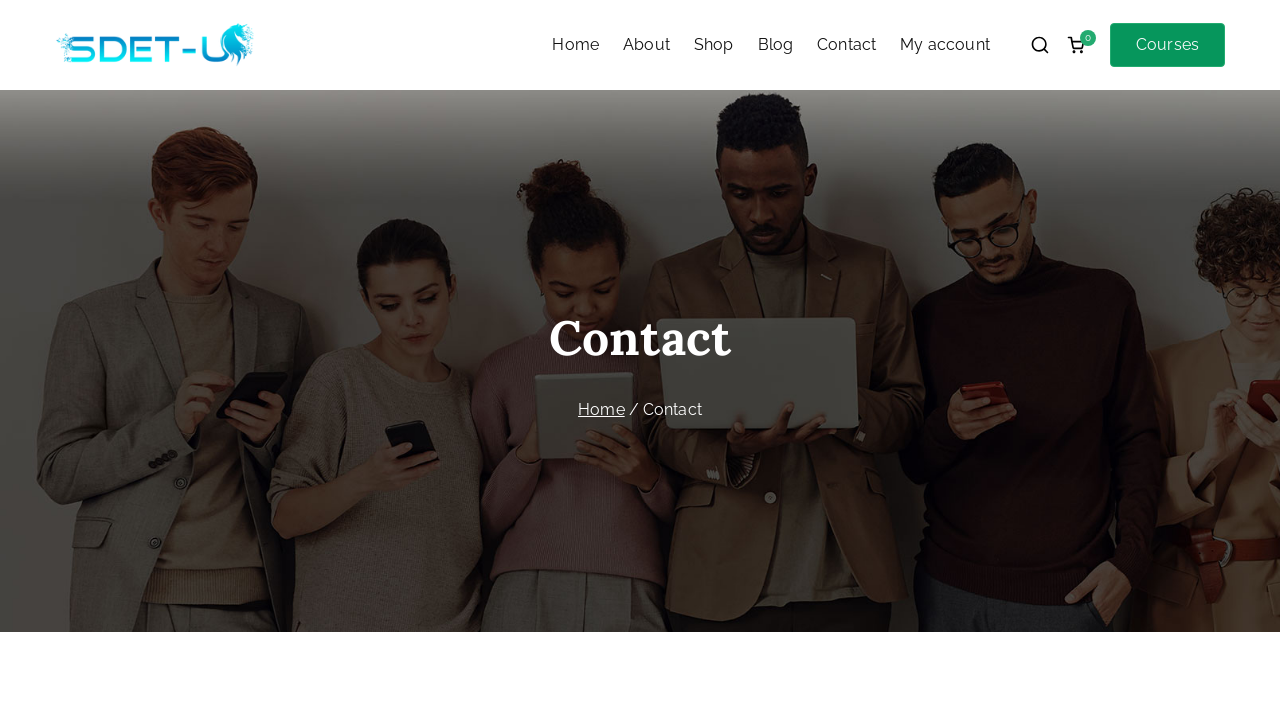

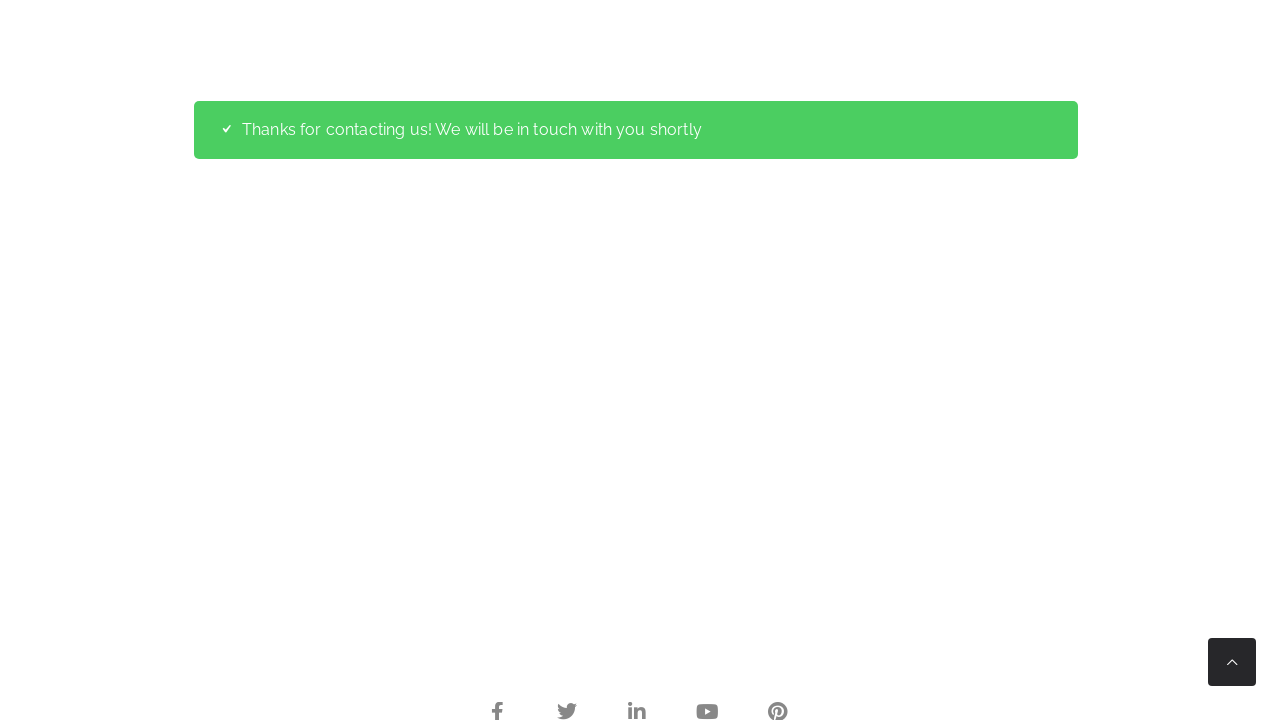